Tests the autocomplete functionality by typing a character, using arrow keys to navigate suggestions, and selecting an option with Enter

Starting URL: https://demoqa.com/auto-complete

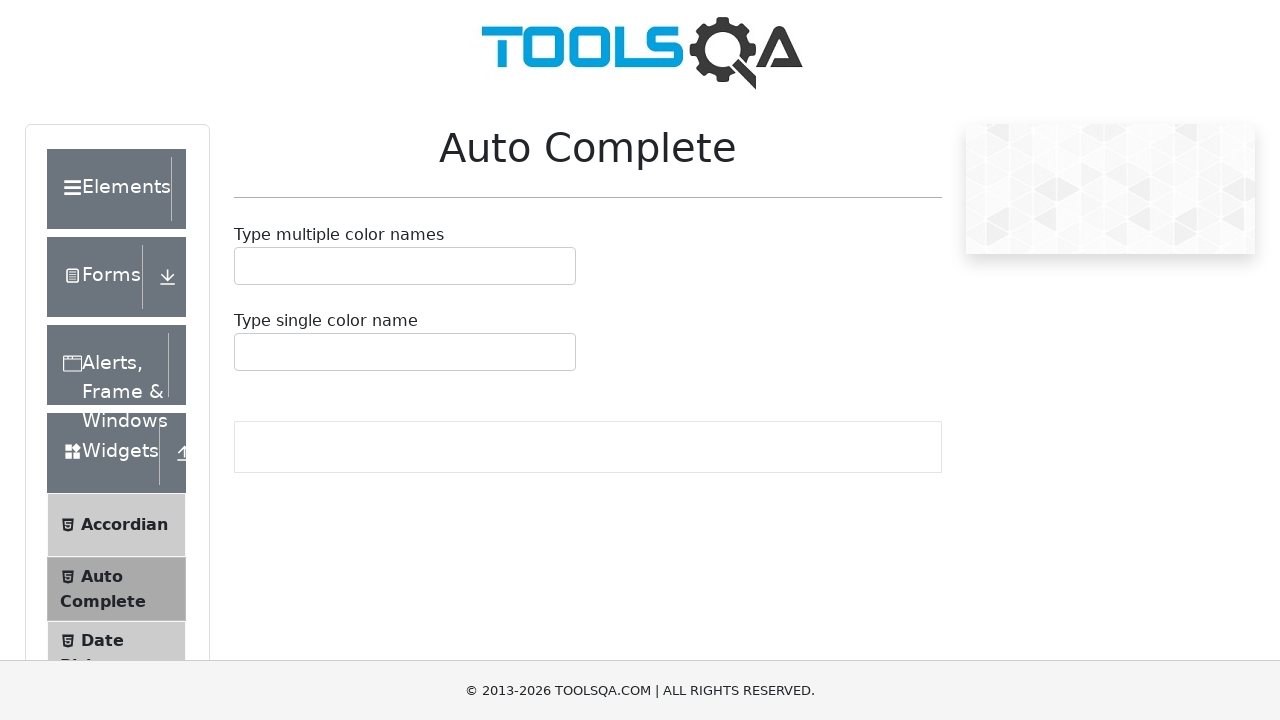

Clicked on the single autocomplete input container at (405, 352) on #autoCompleteSingleContainer
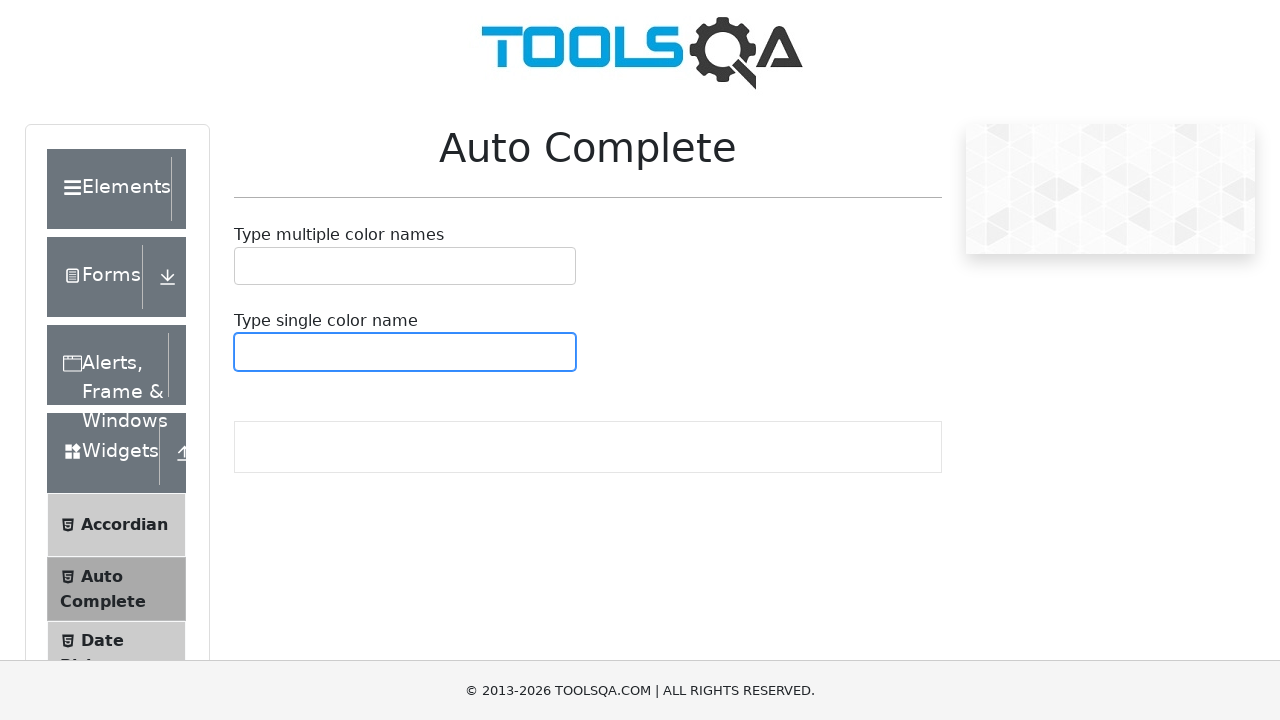

Typed 'b' to trigger autocomplete suggestions on #autoCompleteSingleContainer input
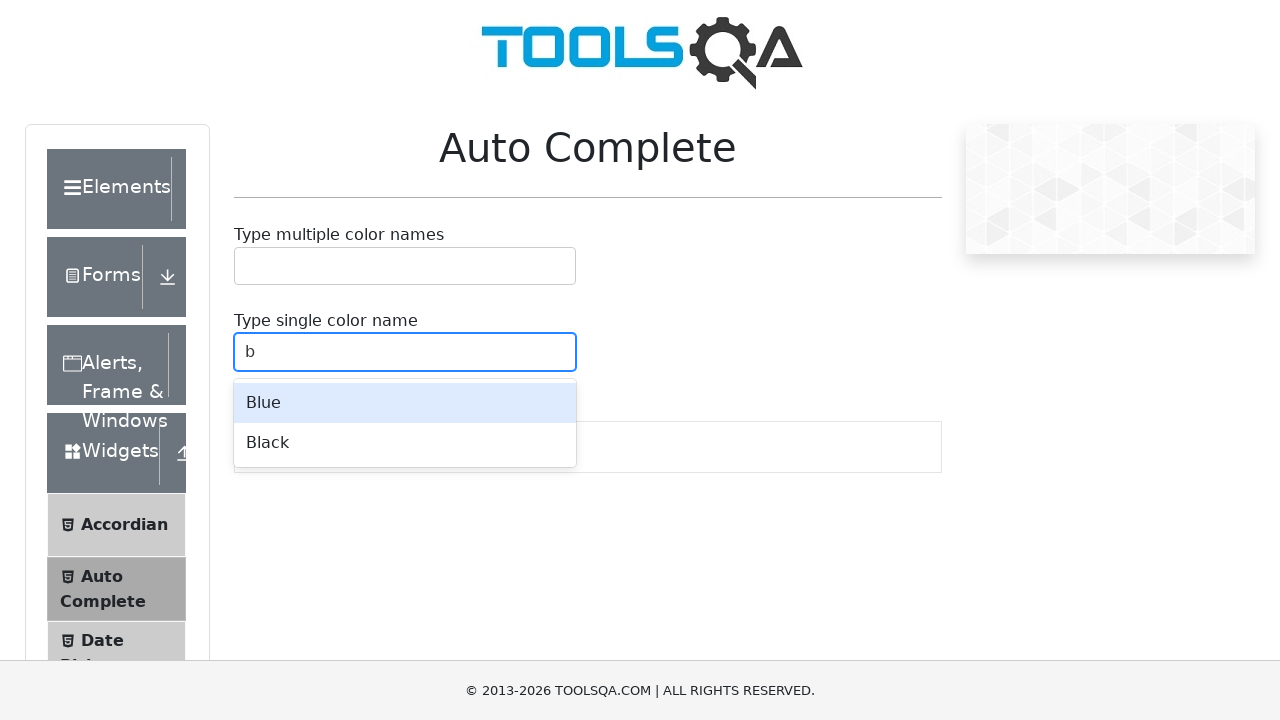

Waited for autocomplete suggestions to appear
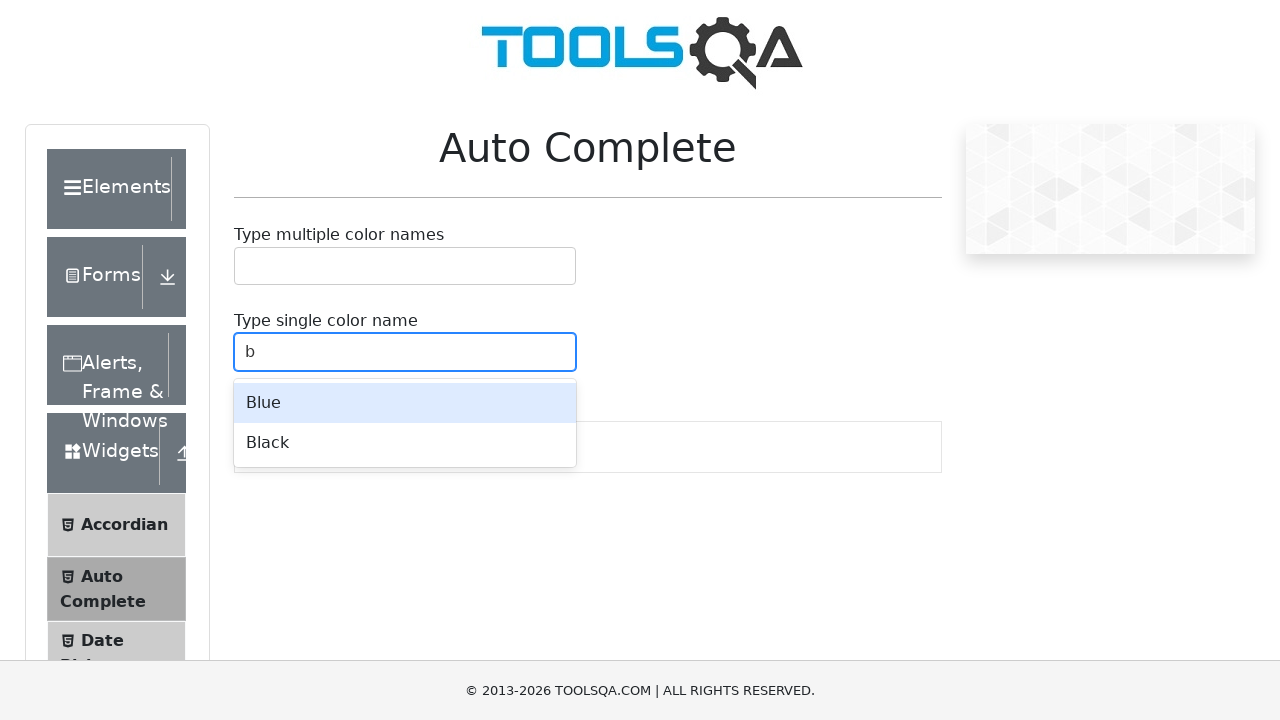

Pressed ArrowDown to navigate to first suggestion
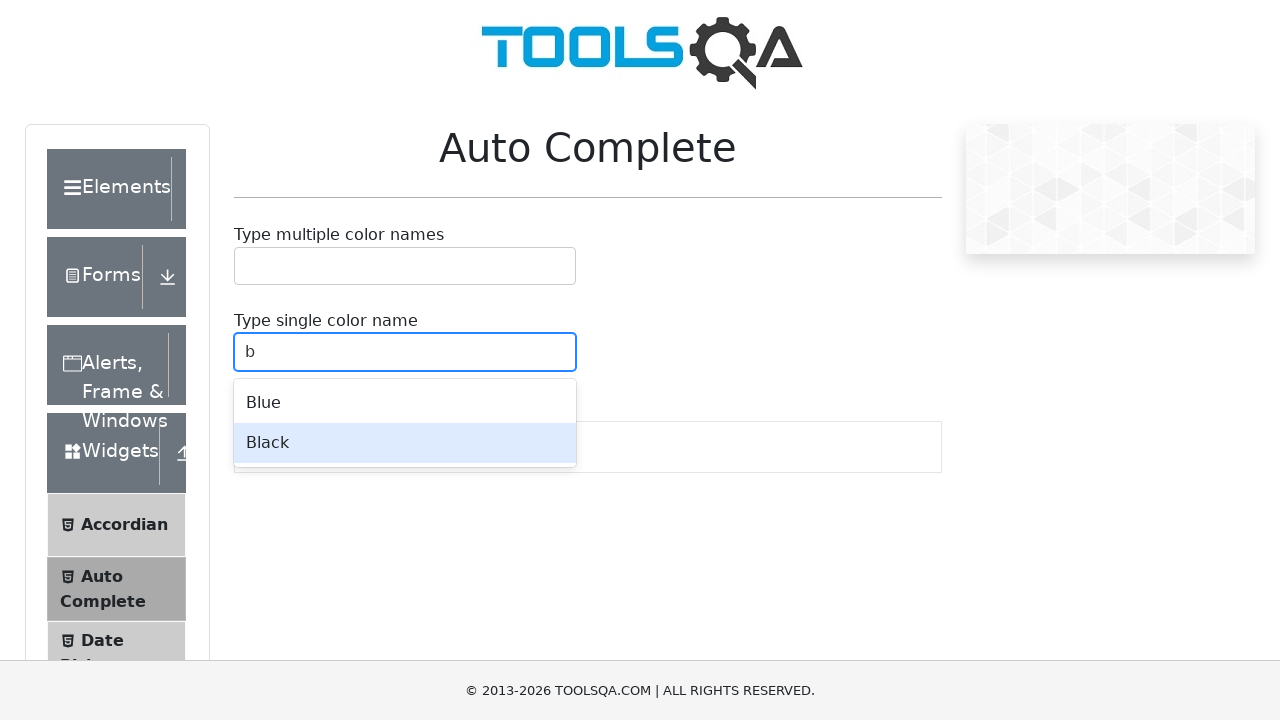

Pressed Enter to select the suggestion
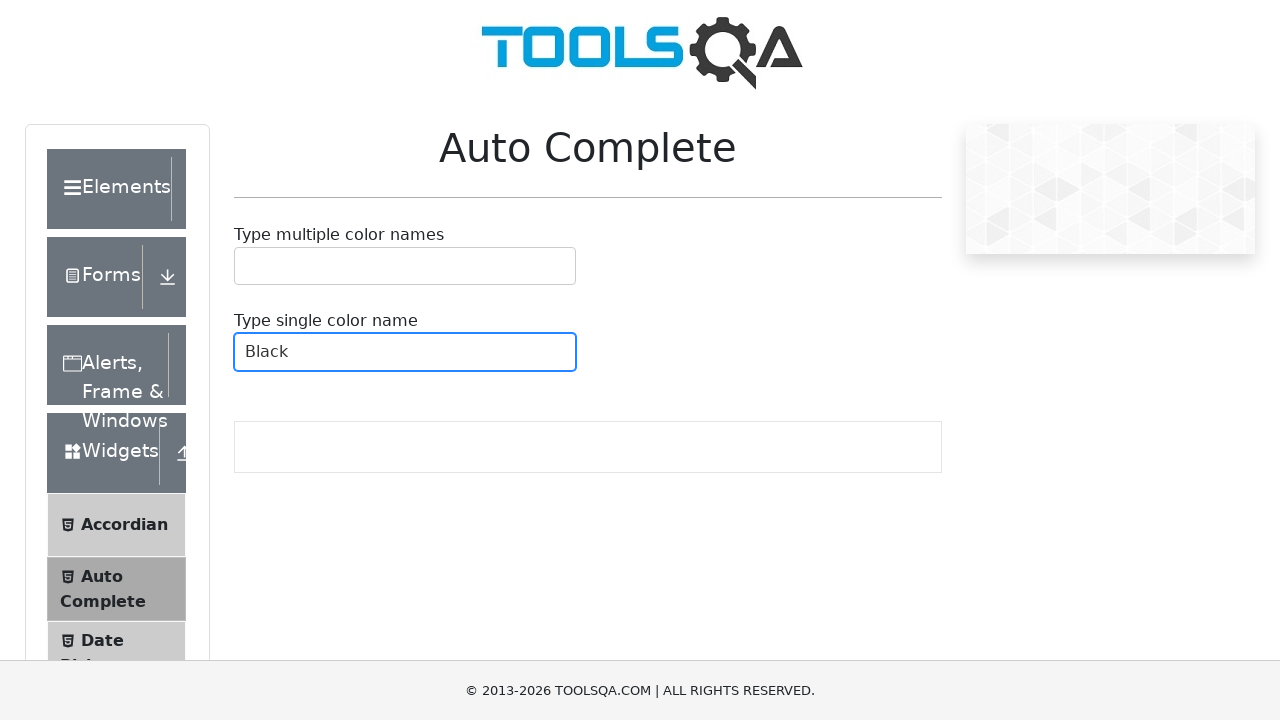

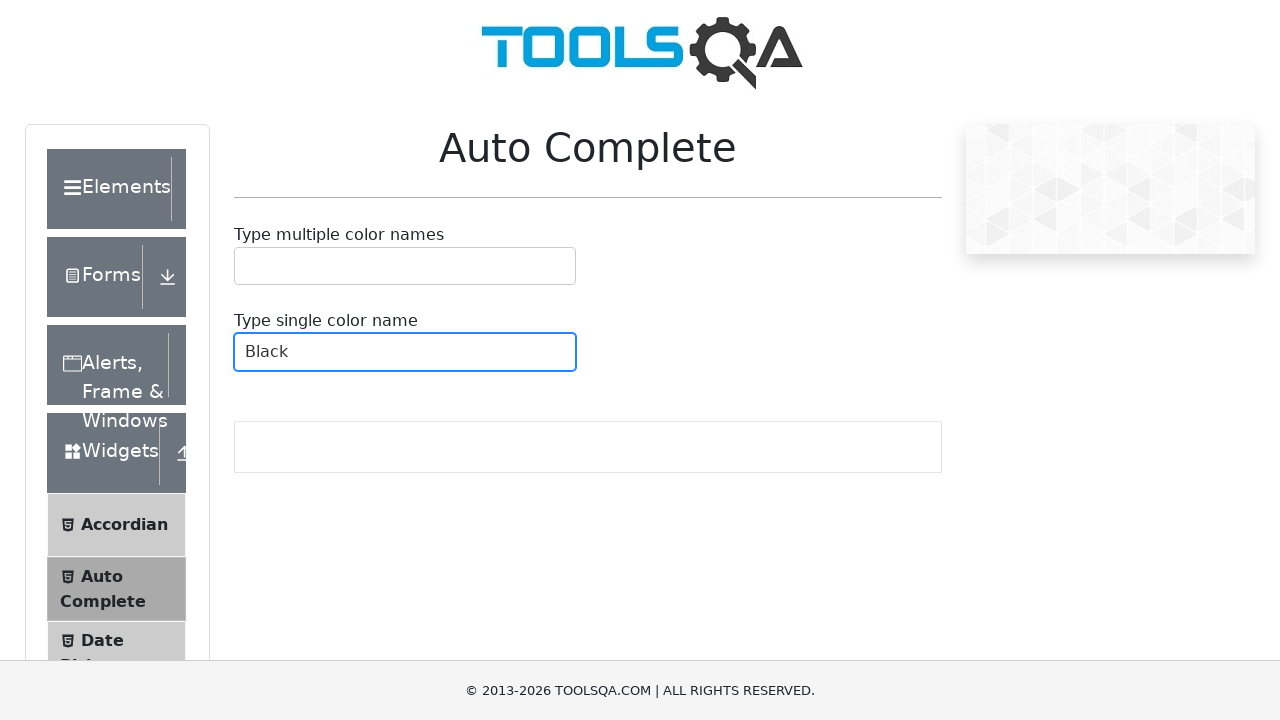